Tests navigation from the Koel app login page to the registration page by clicking the "Registration / Forgot password" link and verifying the URL changes to the registration page.

Starting URL: https://qa.koel.app/

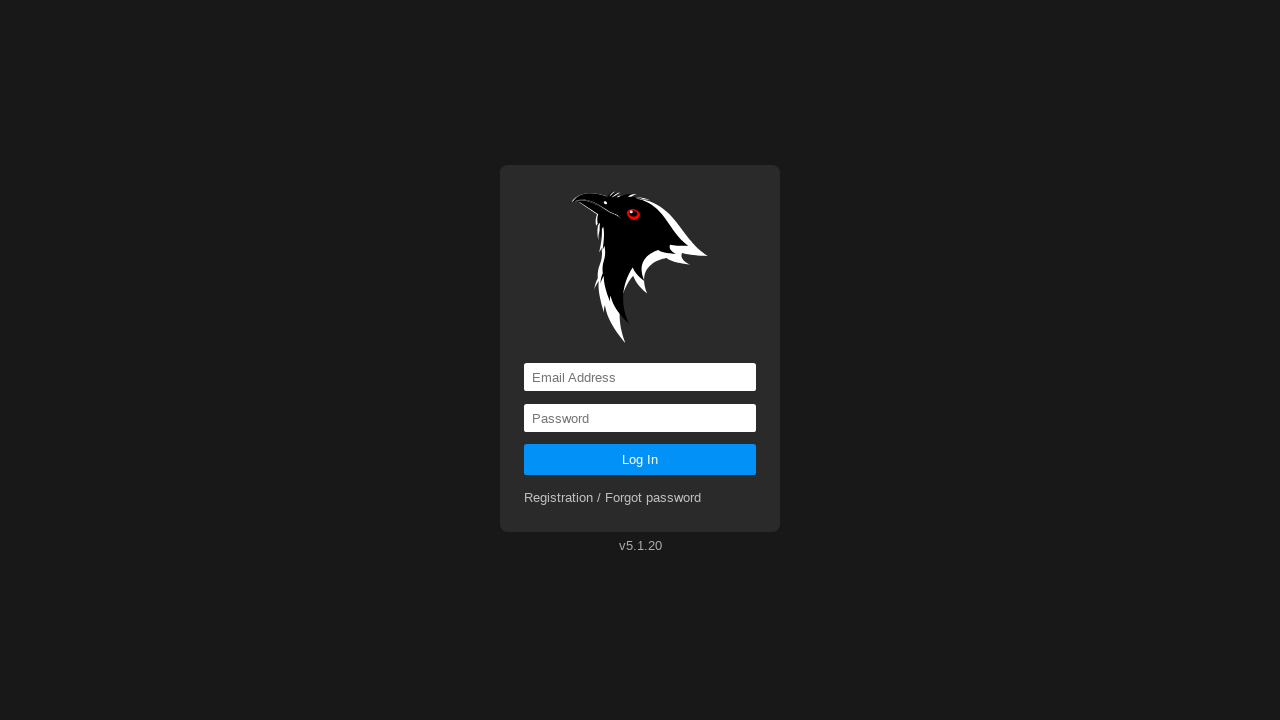

Clicked 'Registration / Forgot password' link on login page at (613, 498) on xpath=//a[contains(text(), 'Registration / Forgot password')]
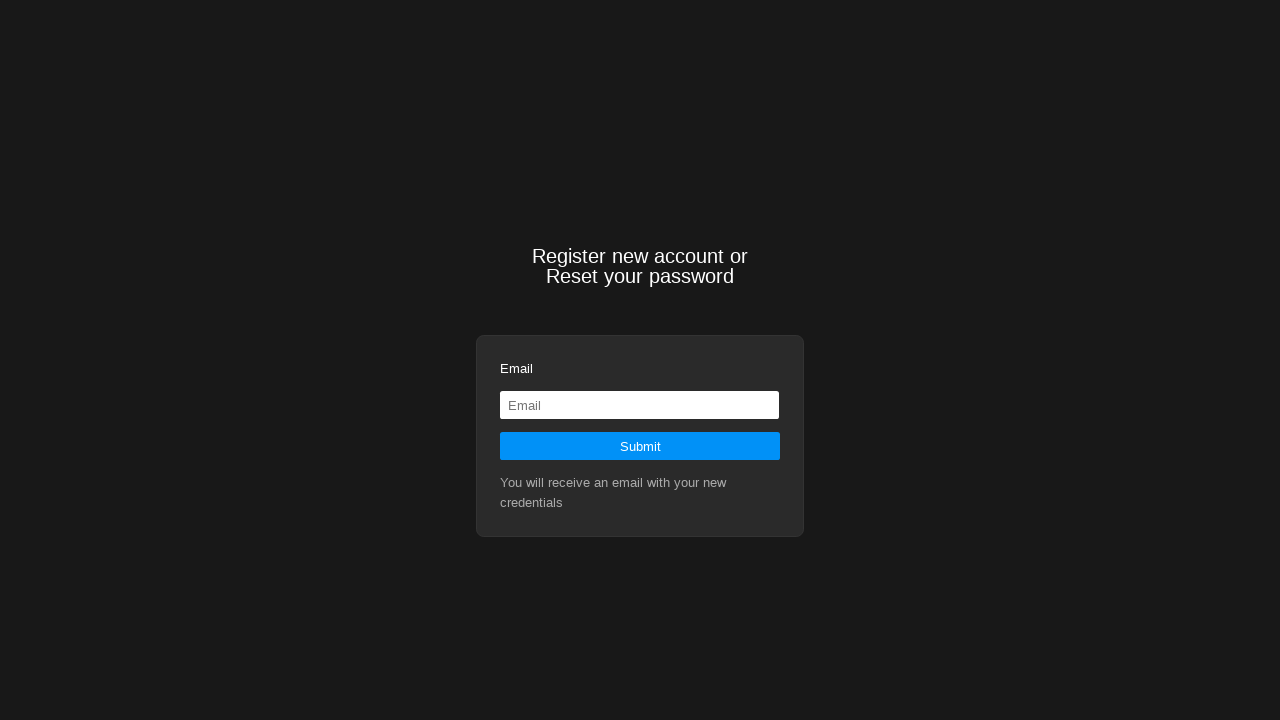

Verified successful navigation to registration page (URL: https://qa.koel.app/registration)
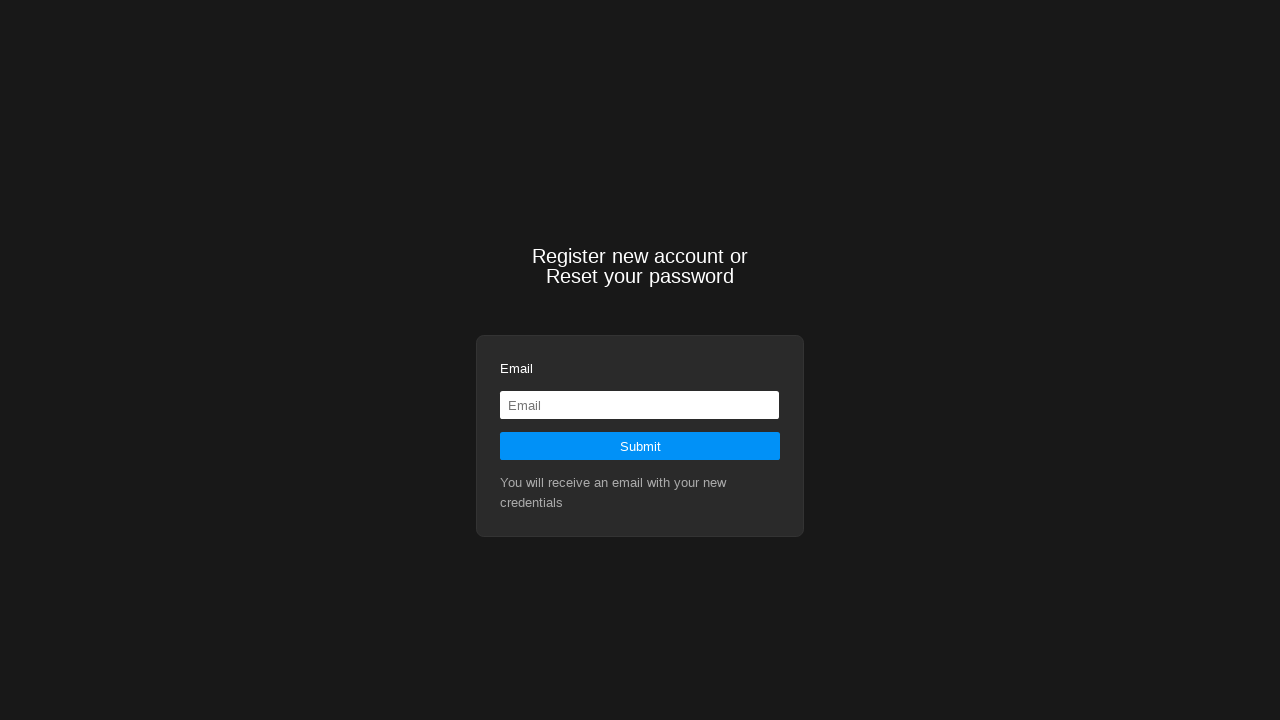

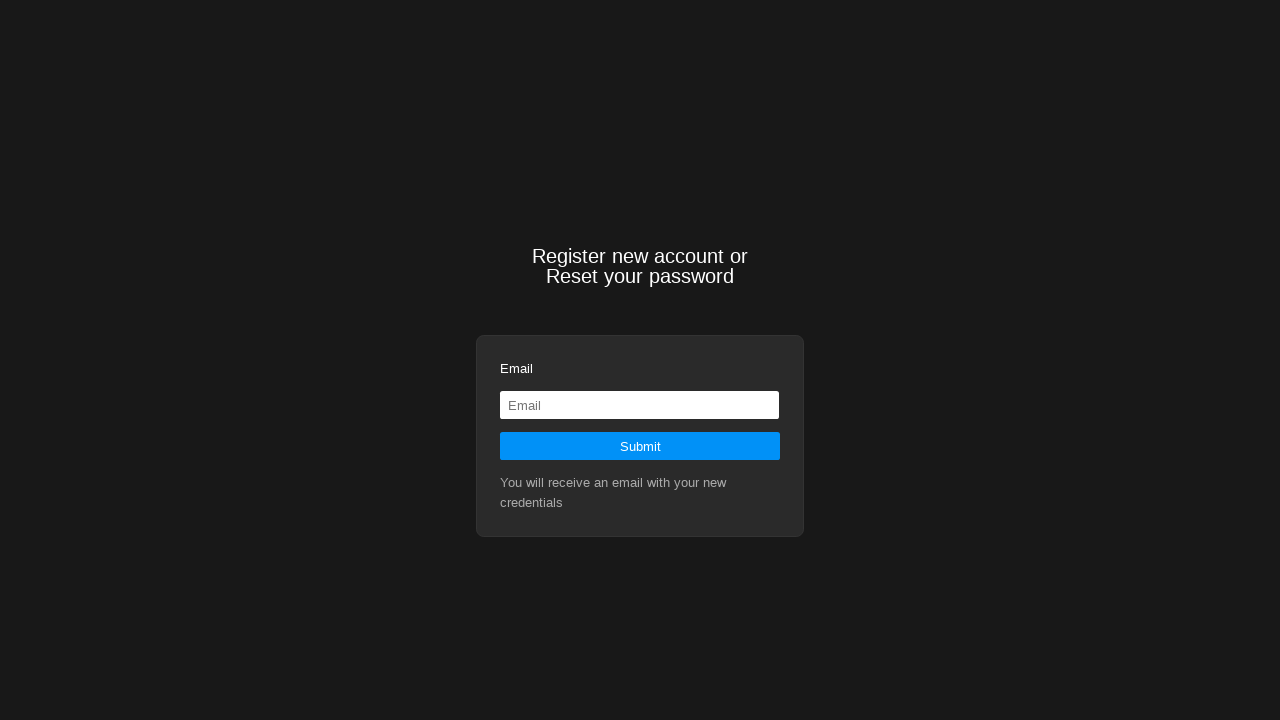